Navigates to Rediff.com, clicks on the Money section link, then clicks on the Trends link

Starting URL: https://www.rediff.com/

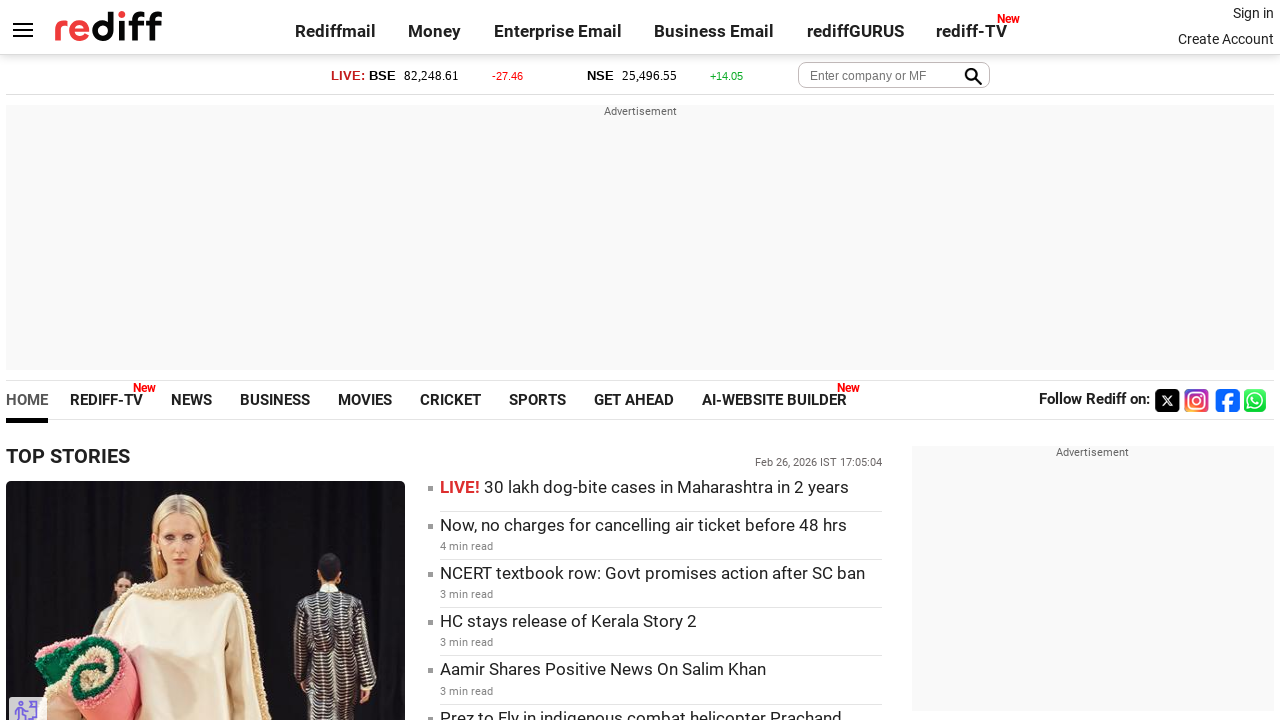

Navigated to Rediff.com homepage
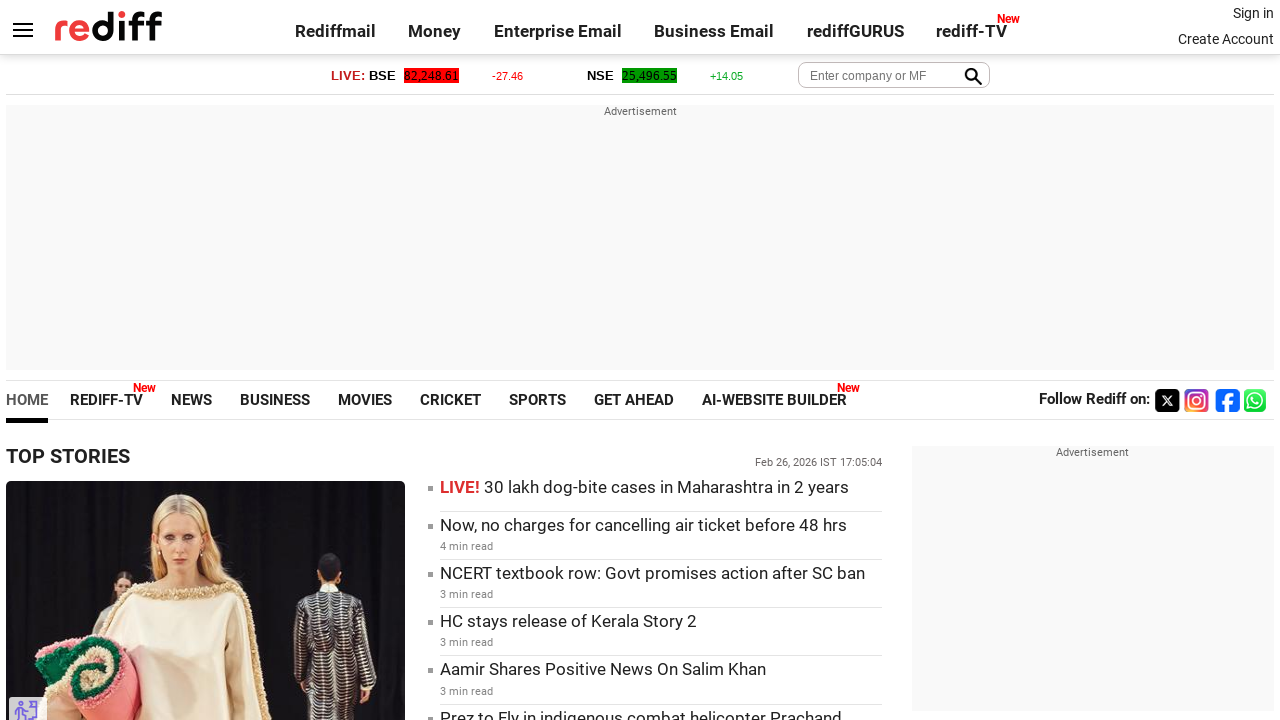

Clicked on Money section link at (435, 31) on xpath=//a[contains(text(),'Money')]
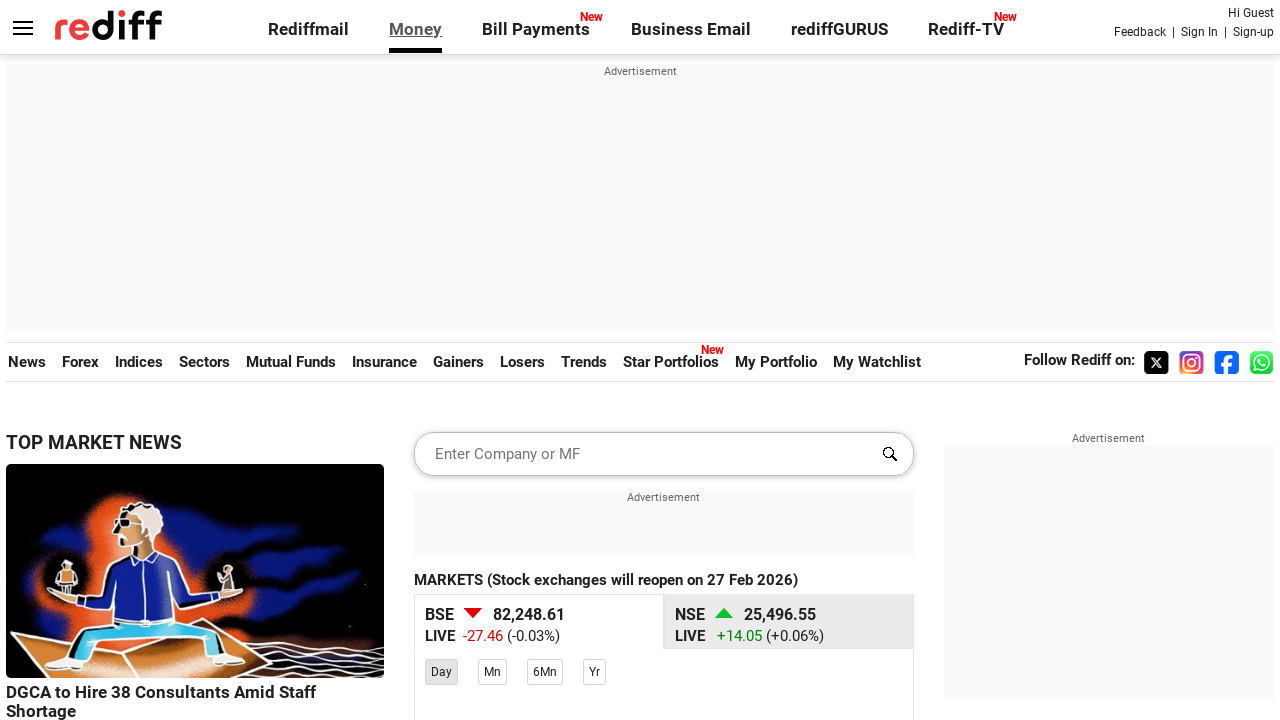

Waited for Money page to load
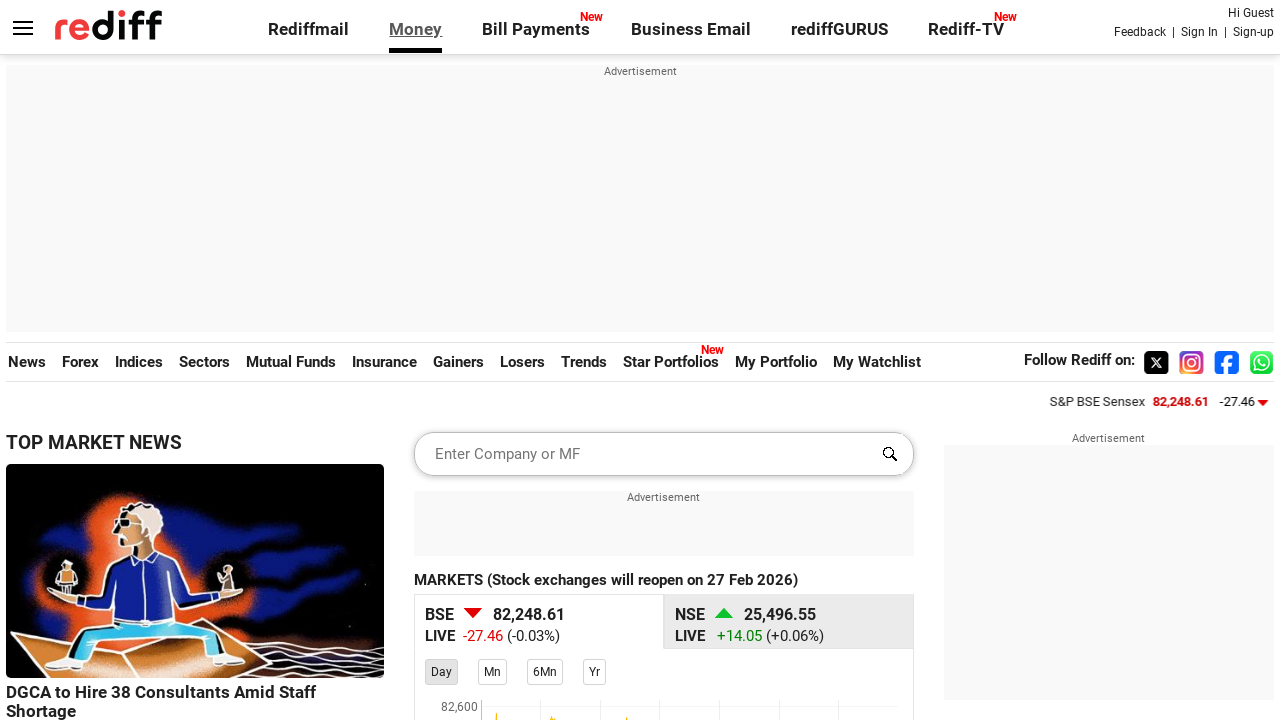

Clicked on Trends link at (584, 362) on xpath=//a[contains(text(),'Trends')]
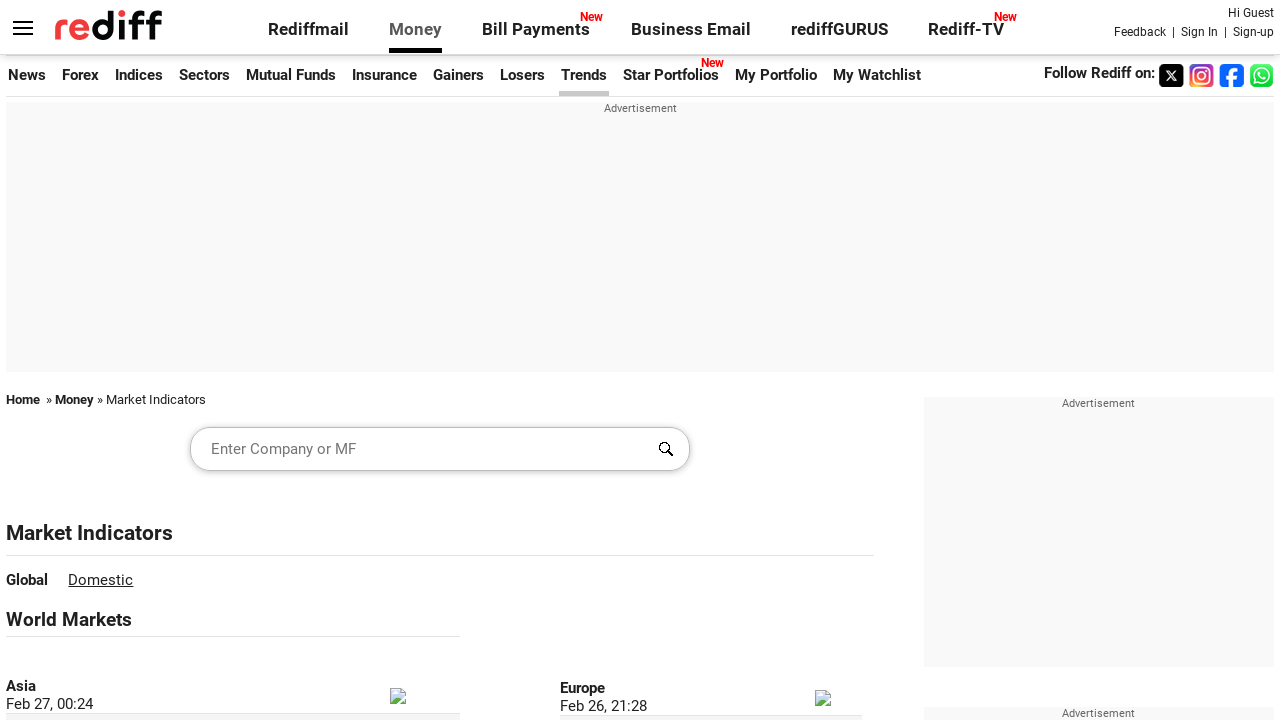

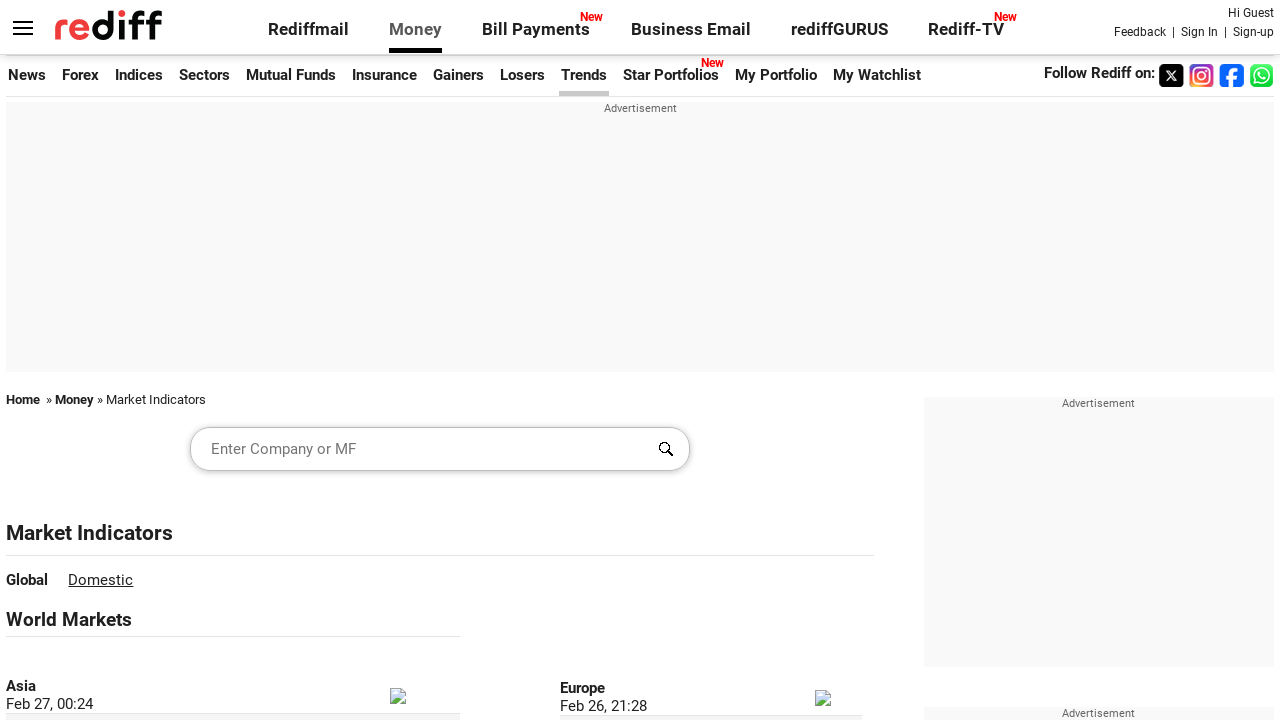